Tests the forgot password flow on Docuport by clicking the forgot password link, verifying the reset password page loads, entering an email address, and clicking the send button to request a password reset.

Starting URL: https://beta.docuport.app

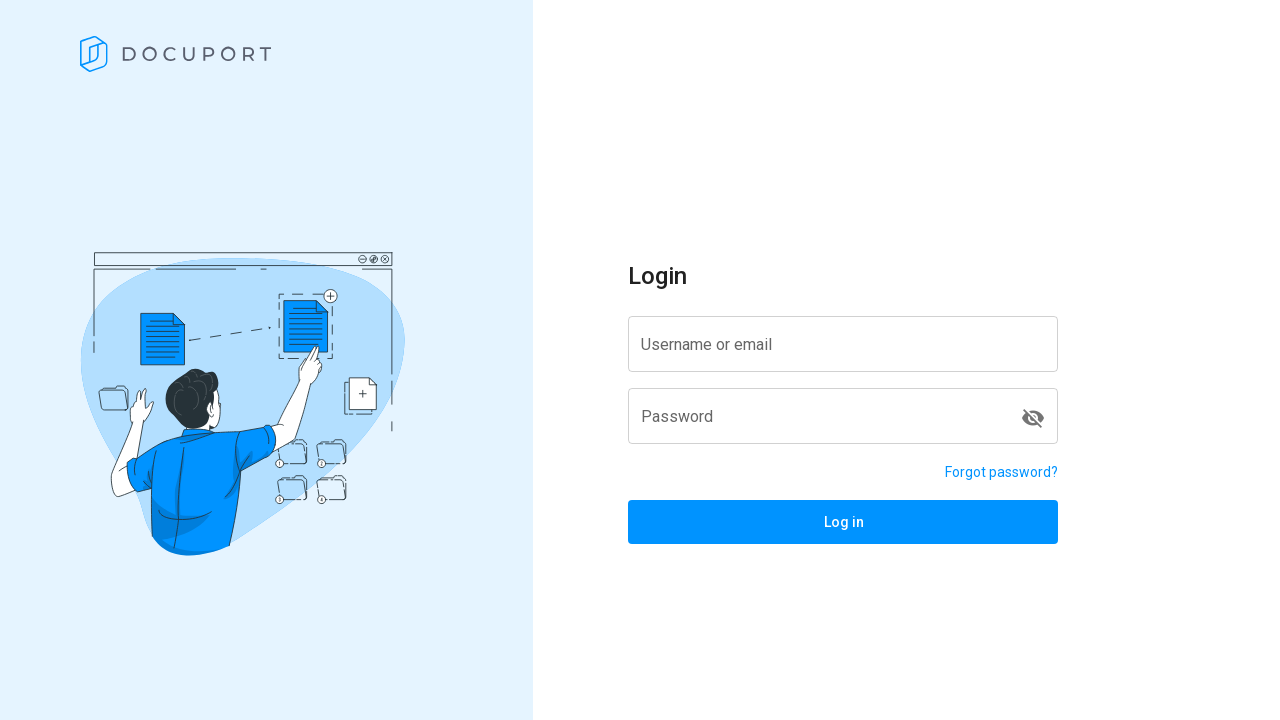

Clicked forgot password link at (1002, 472) on a[href='/reset-password']
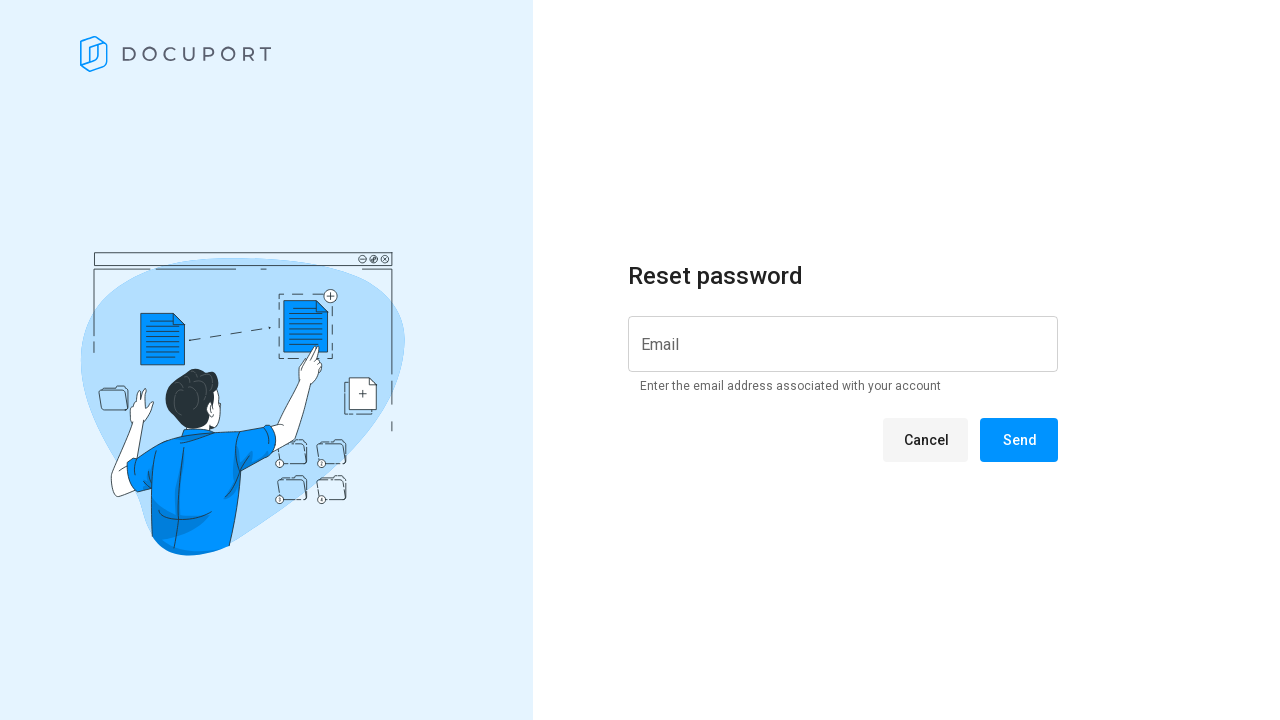

Verified URL changed to reset-password page
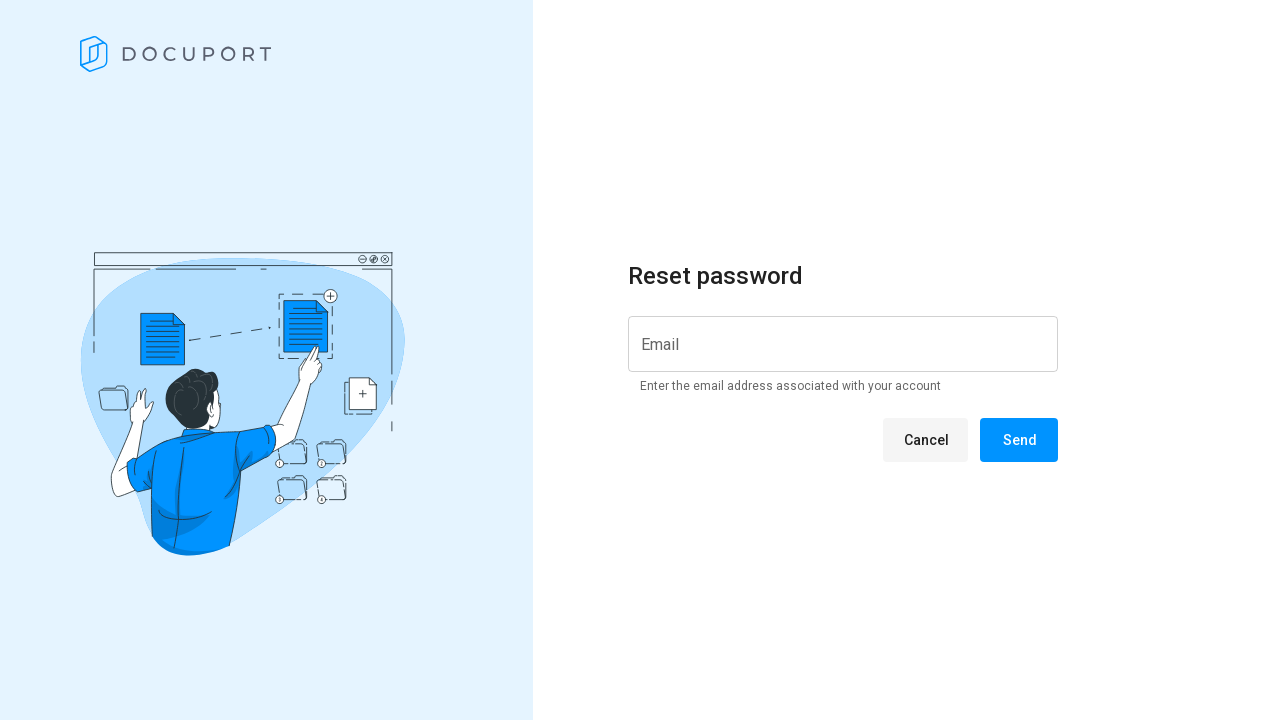

Verified 'Enter the email' instruction message is displayed
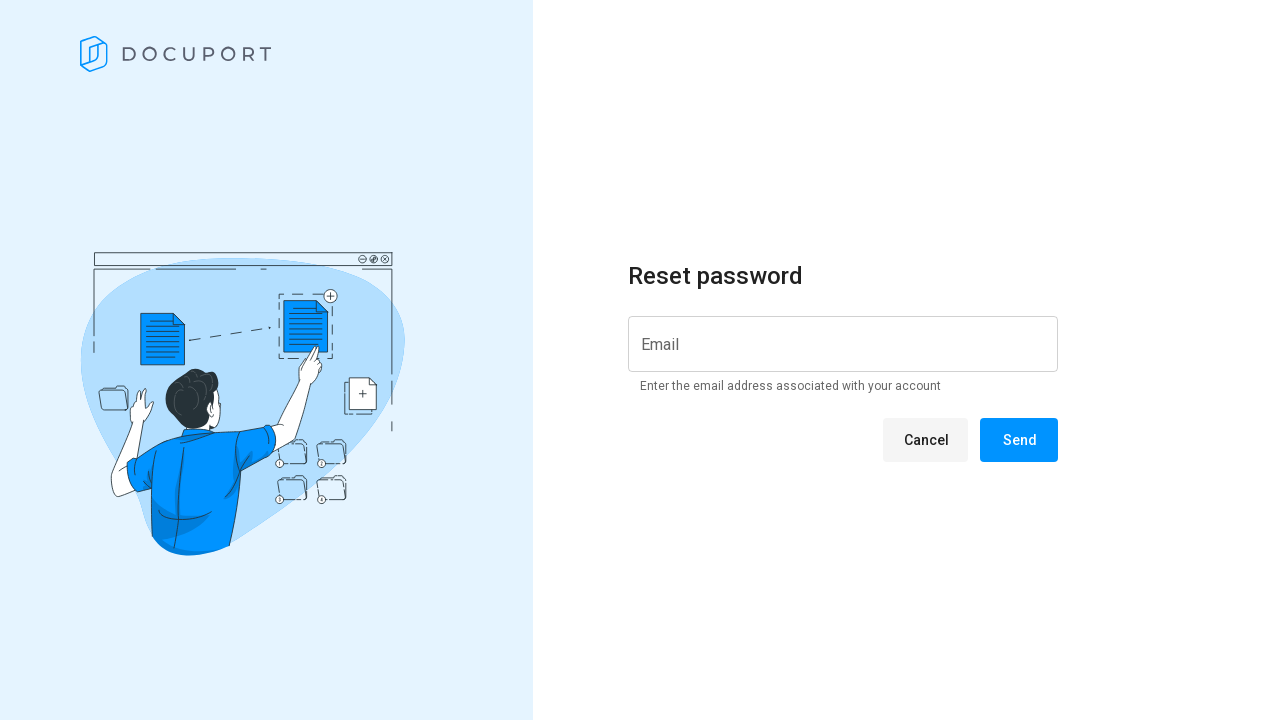

Entered email address 'forgotpassword_test@gmail.com' in email input field on input[id*='input']
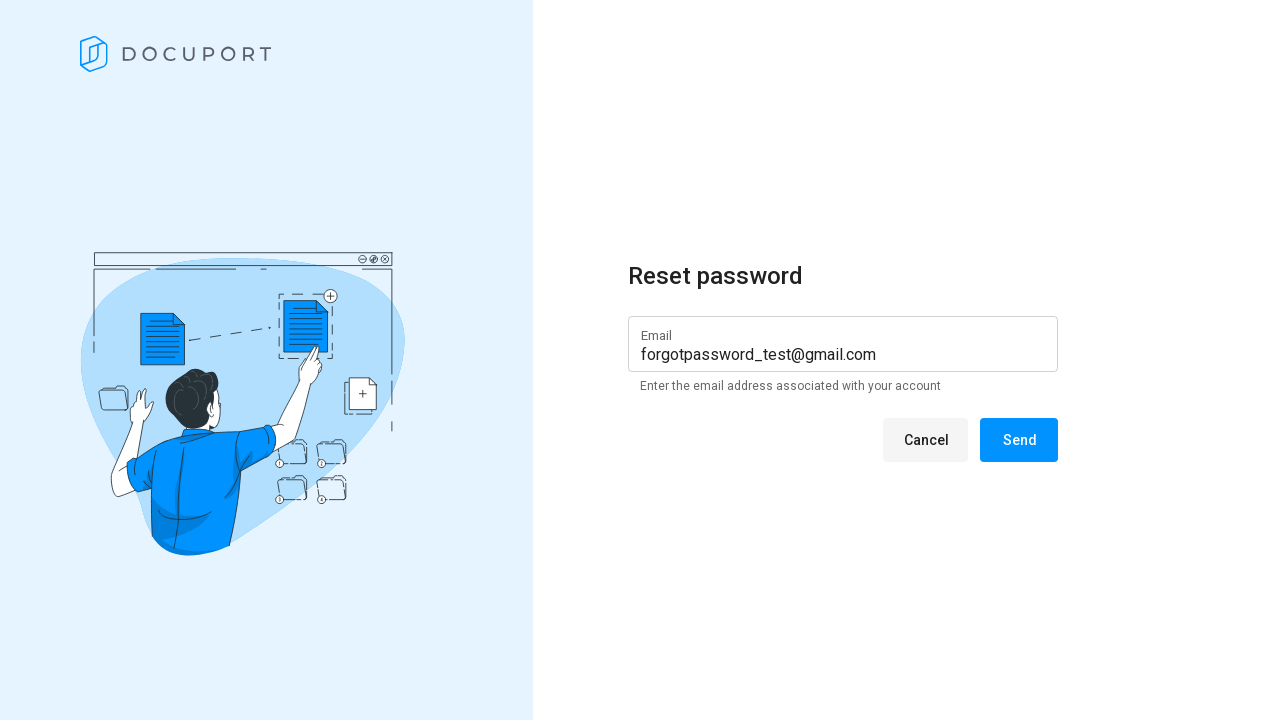

Verified Cancel button is displayed
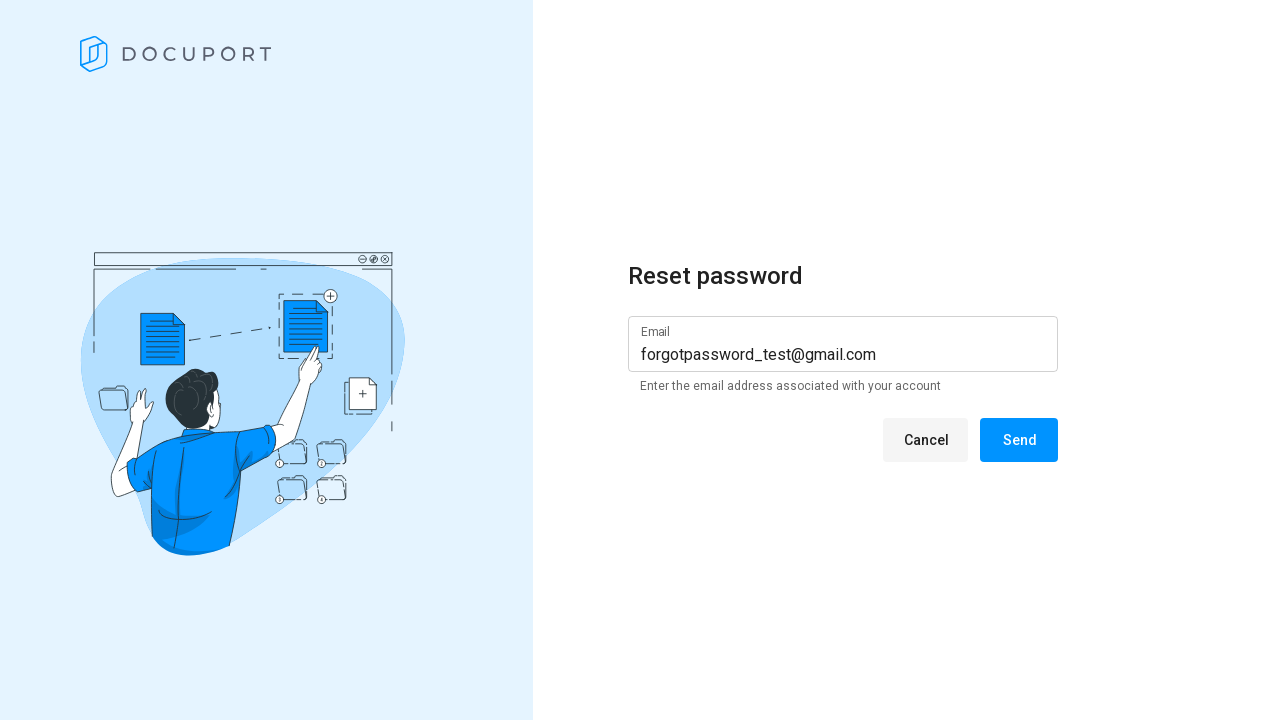

Verified Send button is displayed
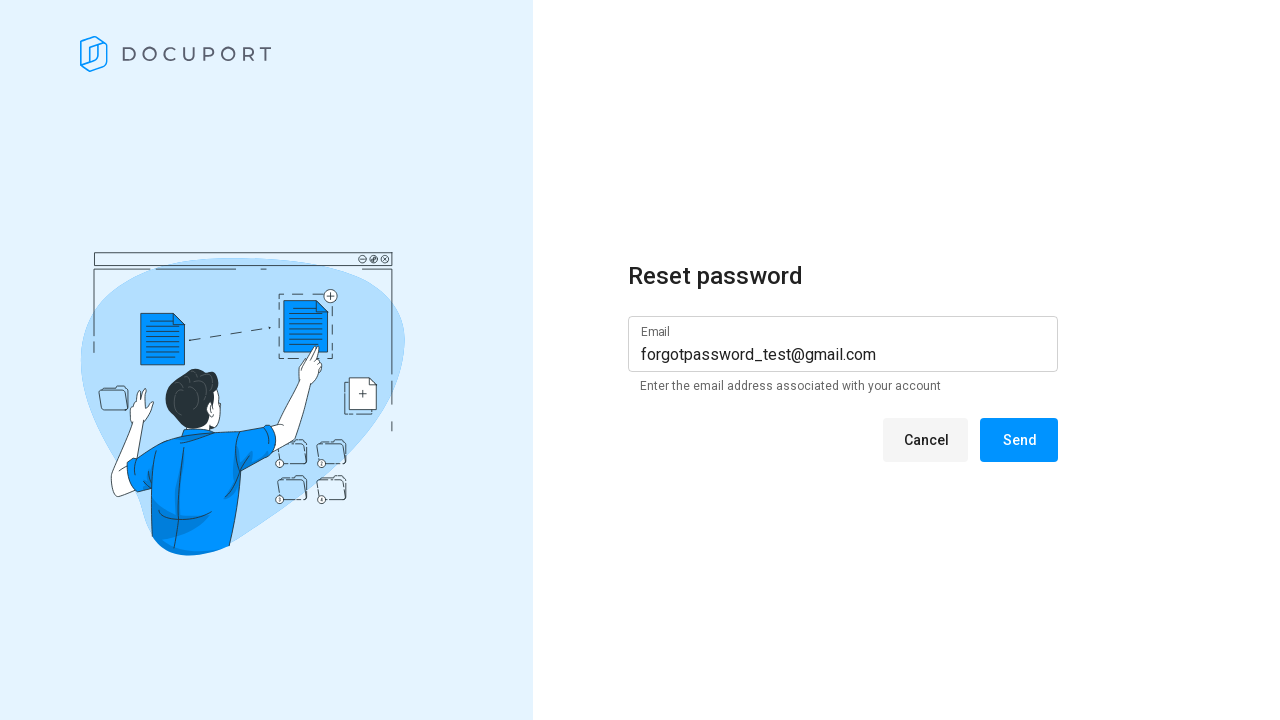

Clicked Send button to request password reset at (1019, 440) on xpath=//span[normalize-space()='Send']
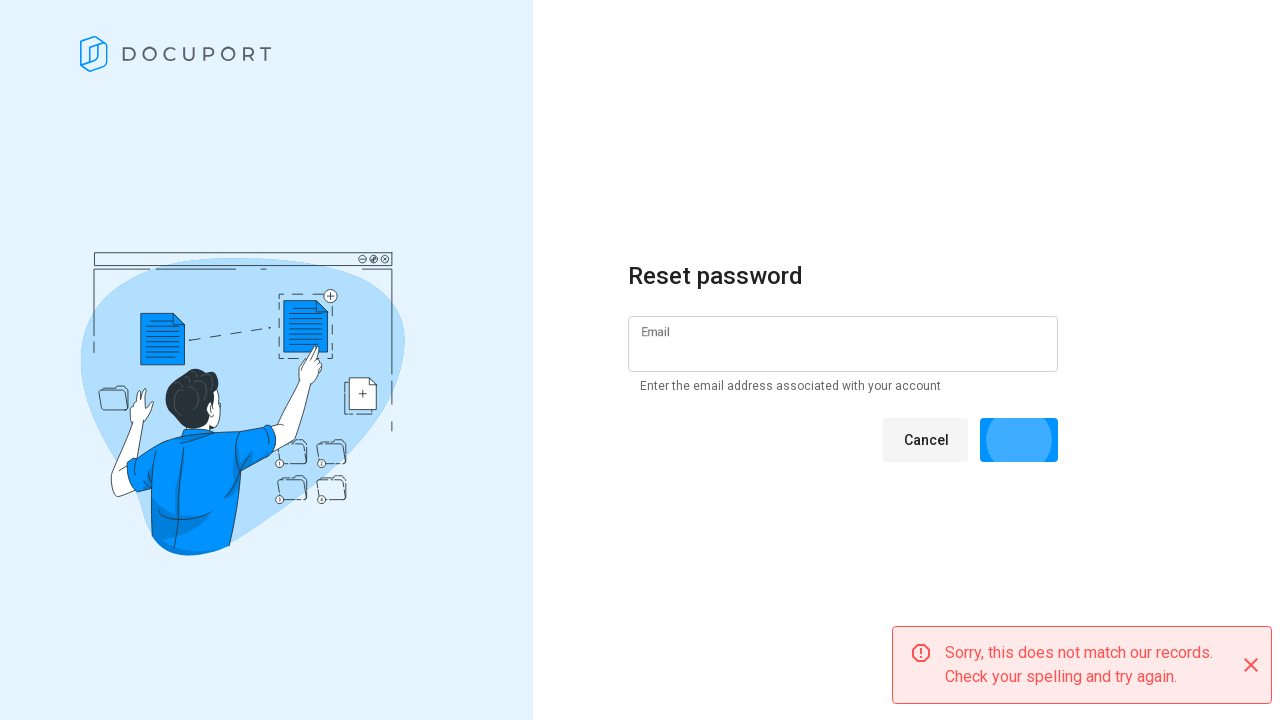

Verified success message appeared
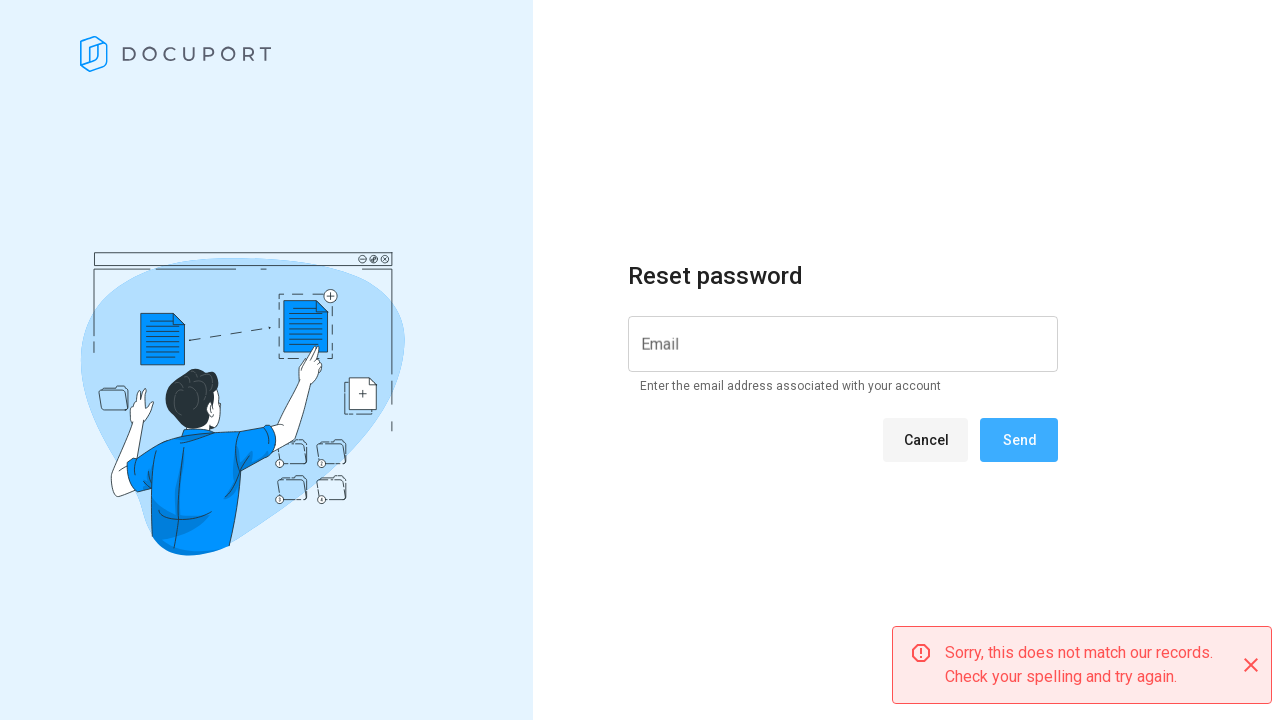

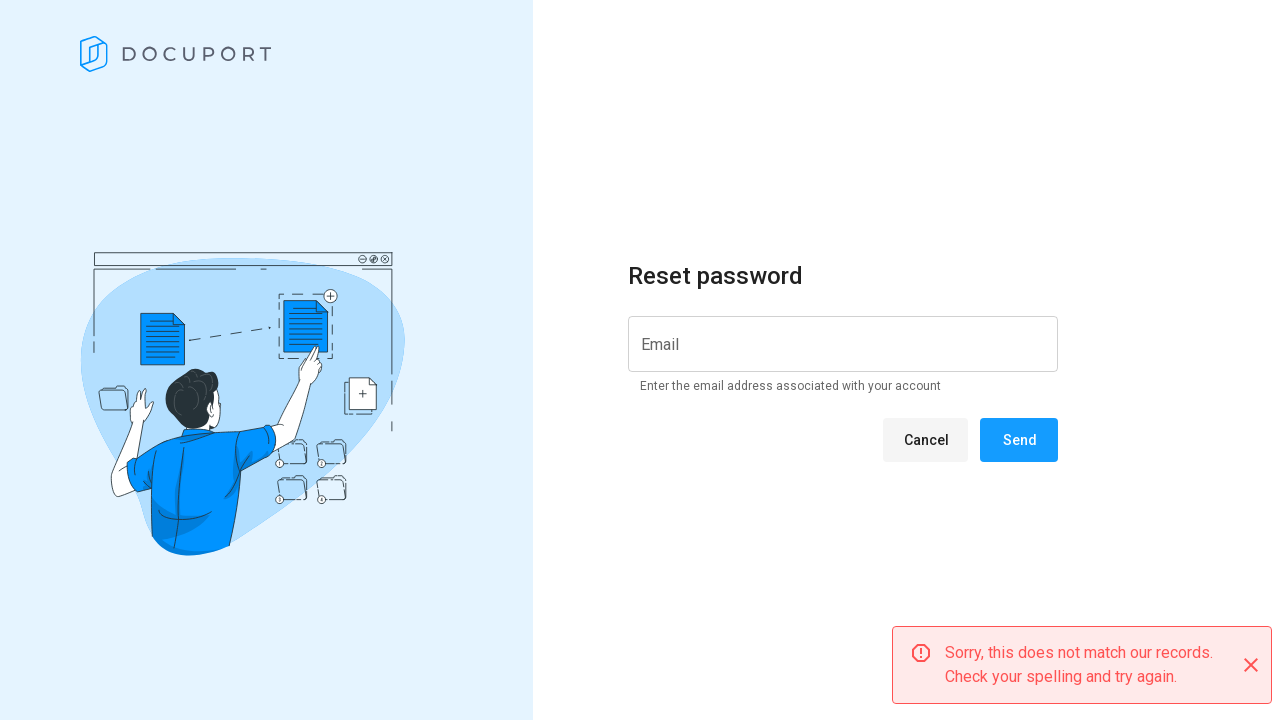